Tests radio button and checkbox functionality on a practice form by selecting various car brand options and verifying their selection states

Starting URL: https://www.letskodeit.com/practice

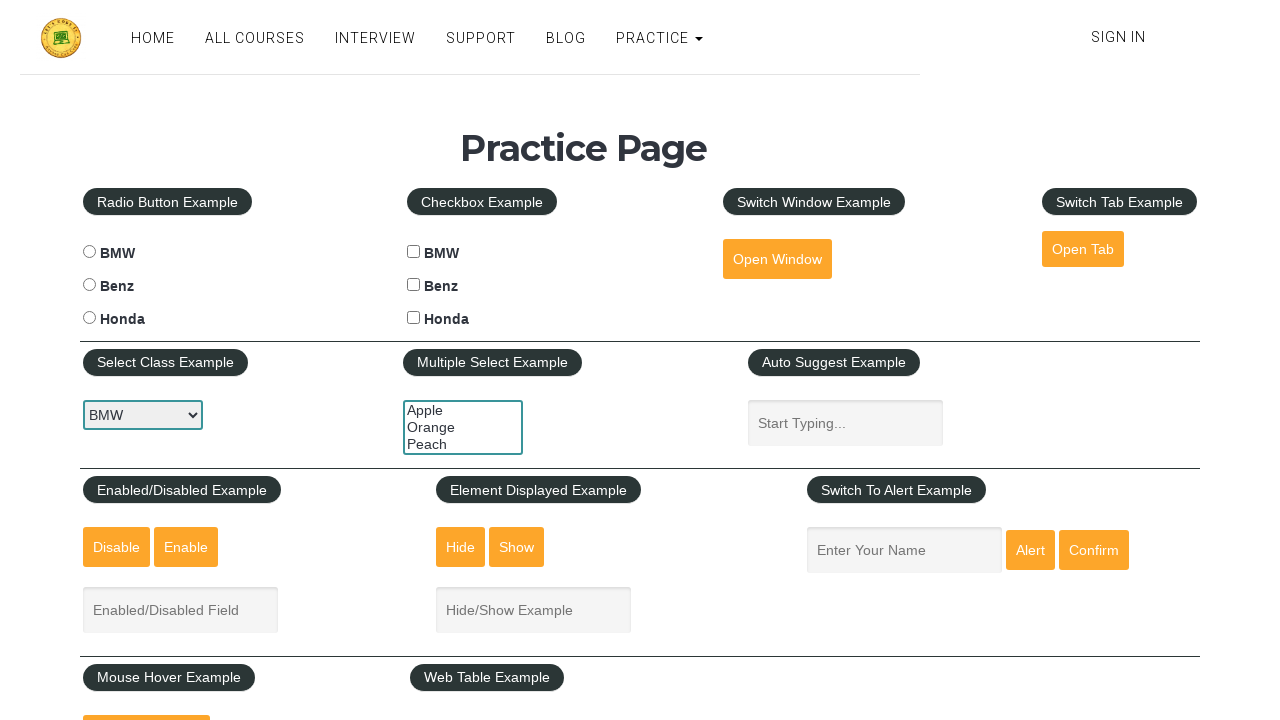

Clicked BMW radio button at (89, 252) on #bmwradio
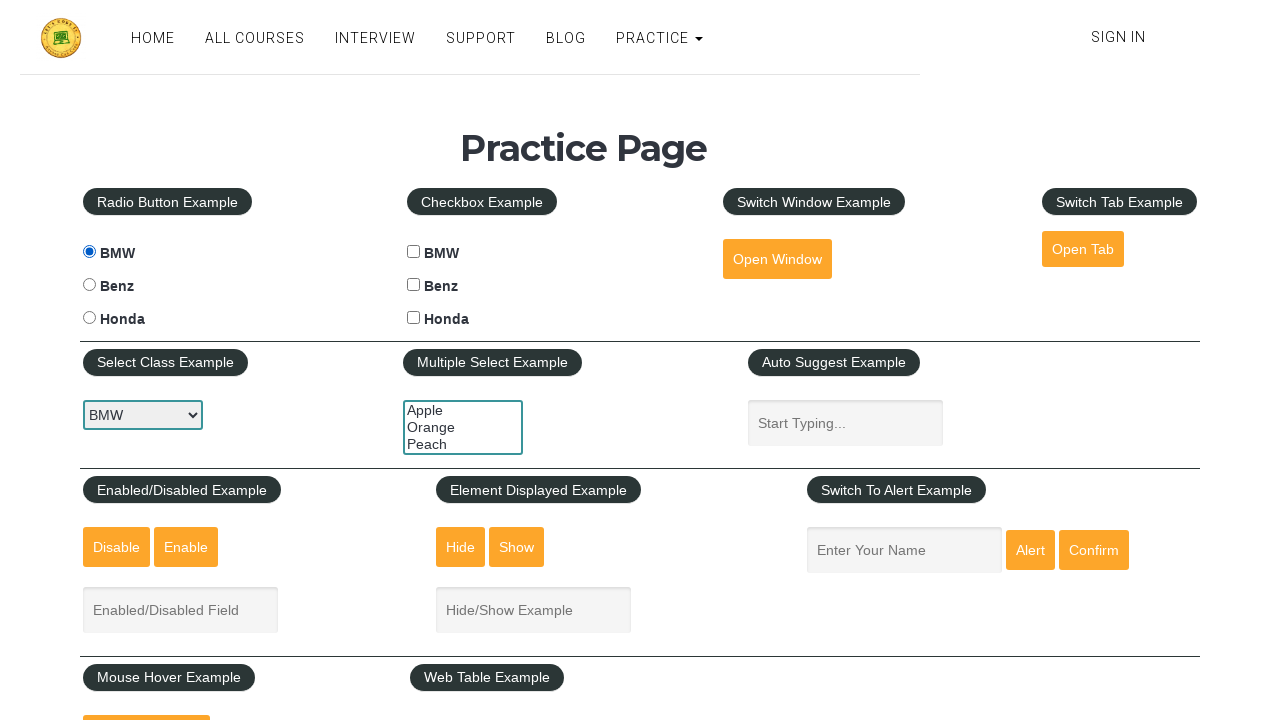

Clicked Benz checkbox at (414, 285) on #benzcheck
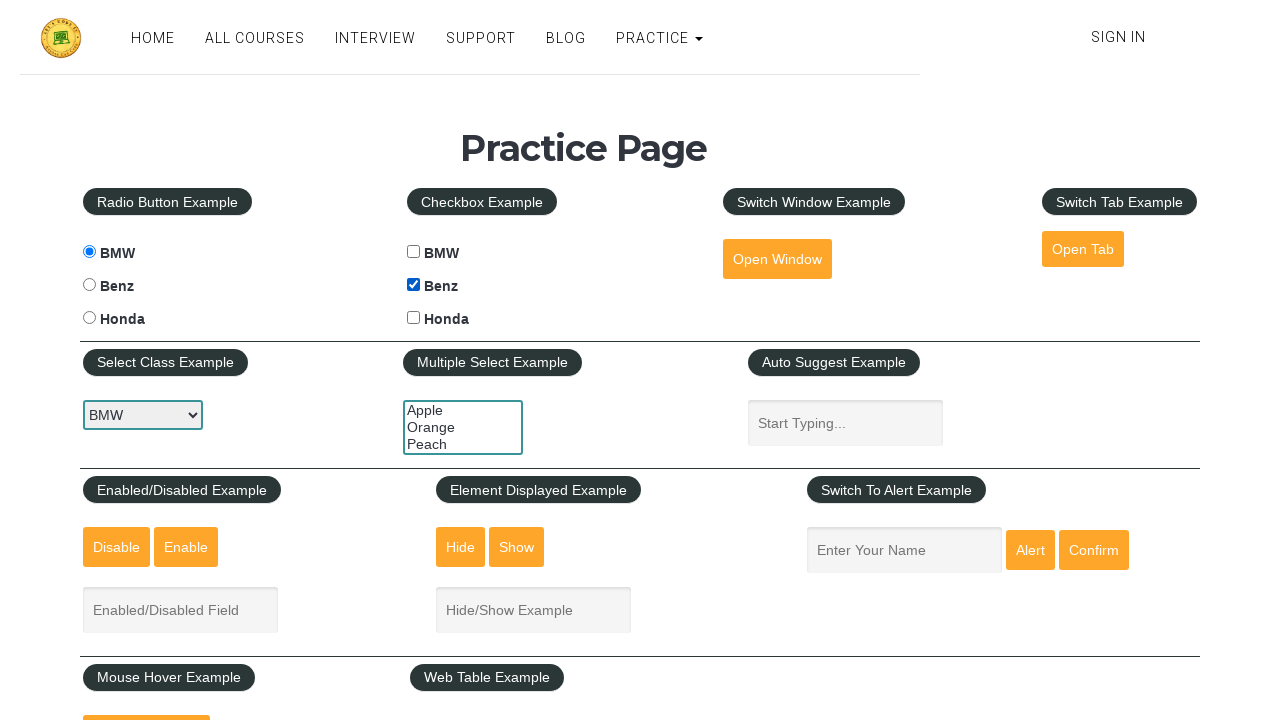

Clicked BMW checkbox at (414, 252) on #bmwcheck
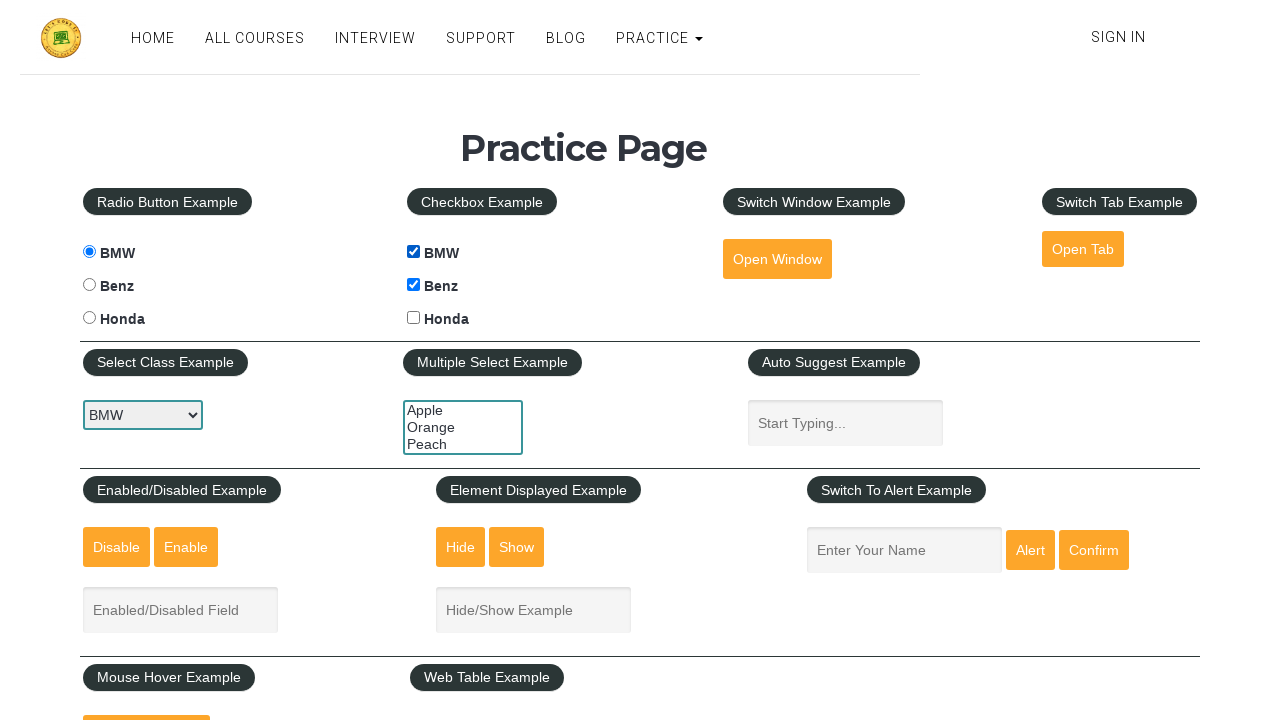

Clicked Honda checkbox at (414, 318) on #hondacheck
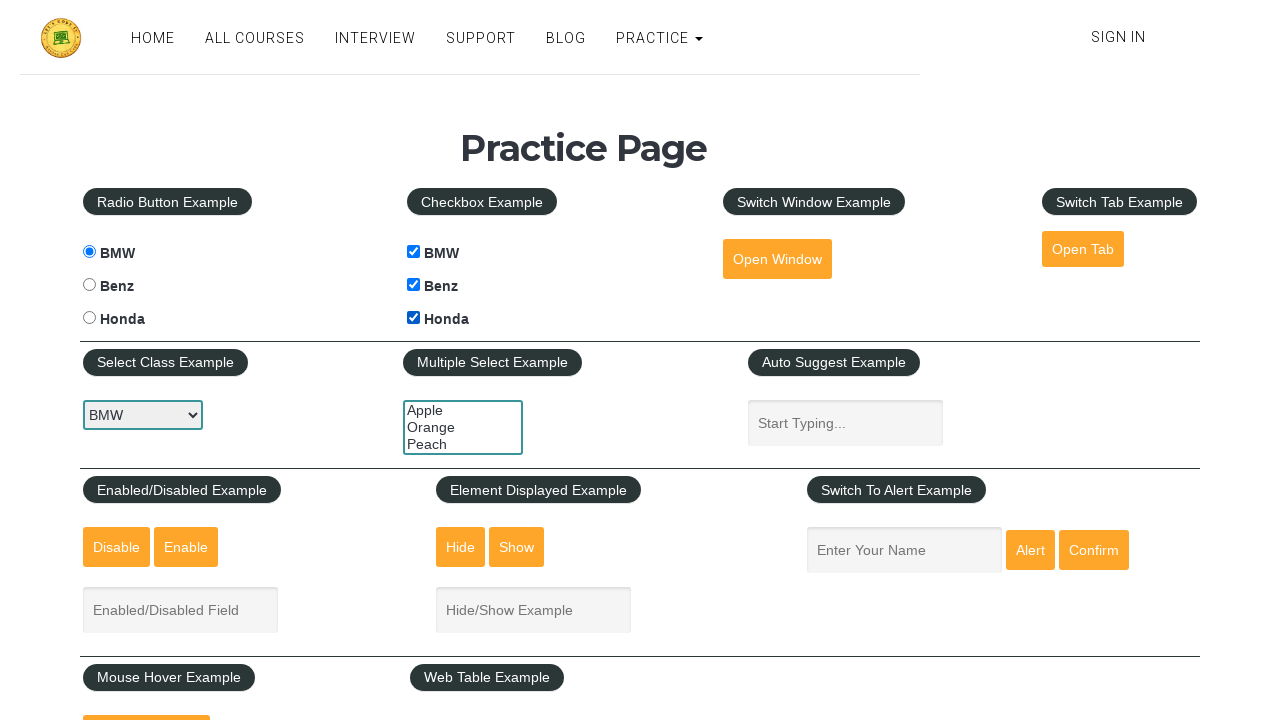

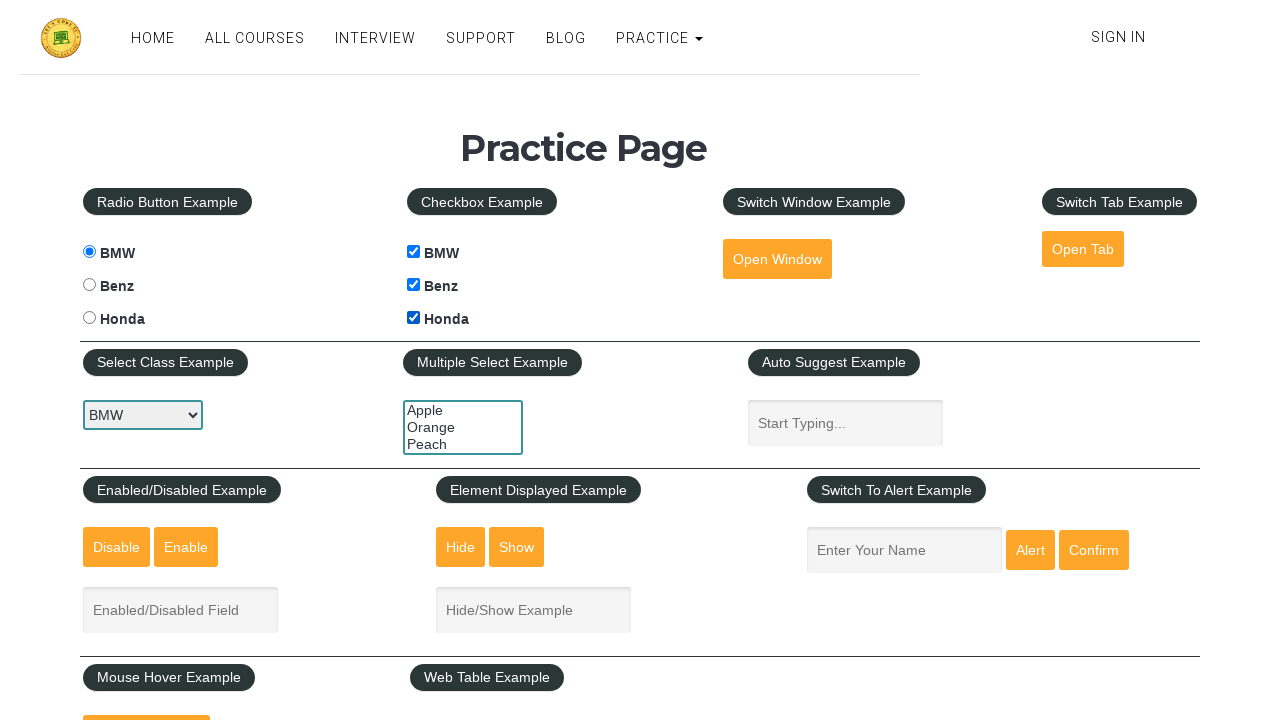